Tests JavaScript alert popup handling by navigating to W3Schools TryIt editor, switching to the result iframe, clicking the "Try it" button to trigger an alert, and interacting with the alert dialog.

Starting URL: https://www.w3schools.com/js/tryit.asp?filename=tryjs_alert

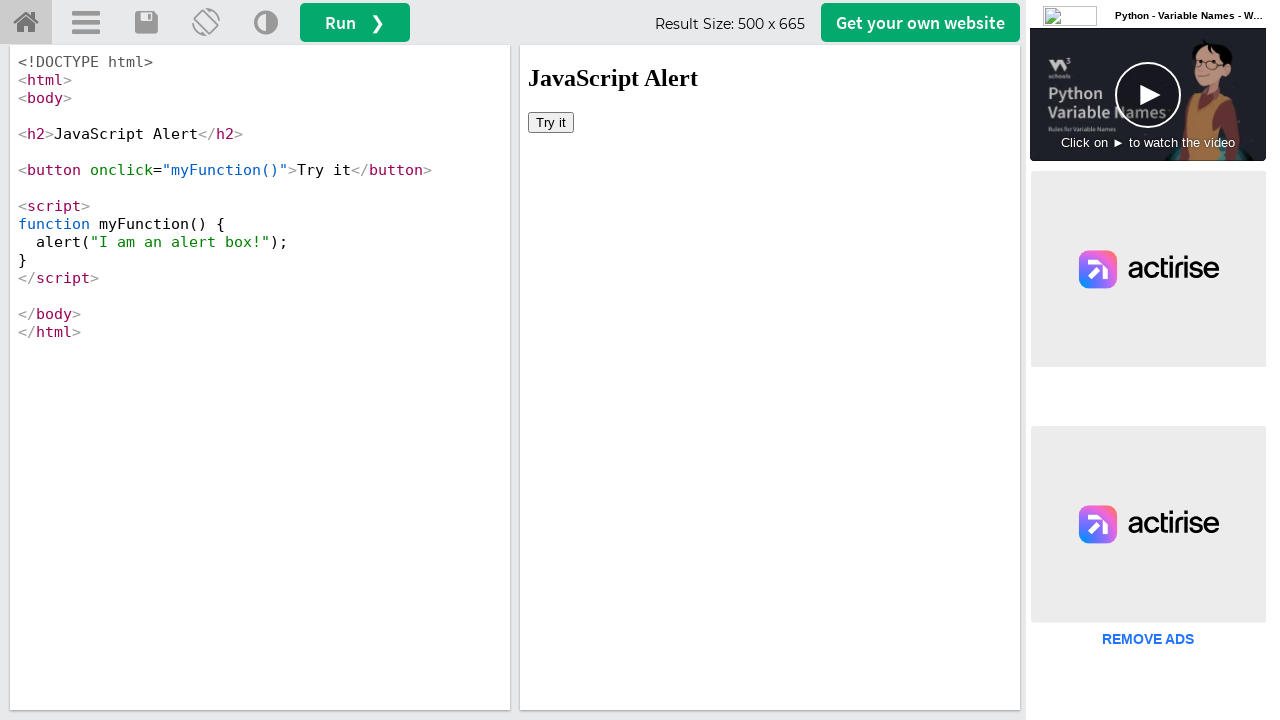

Located the result iframe
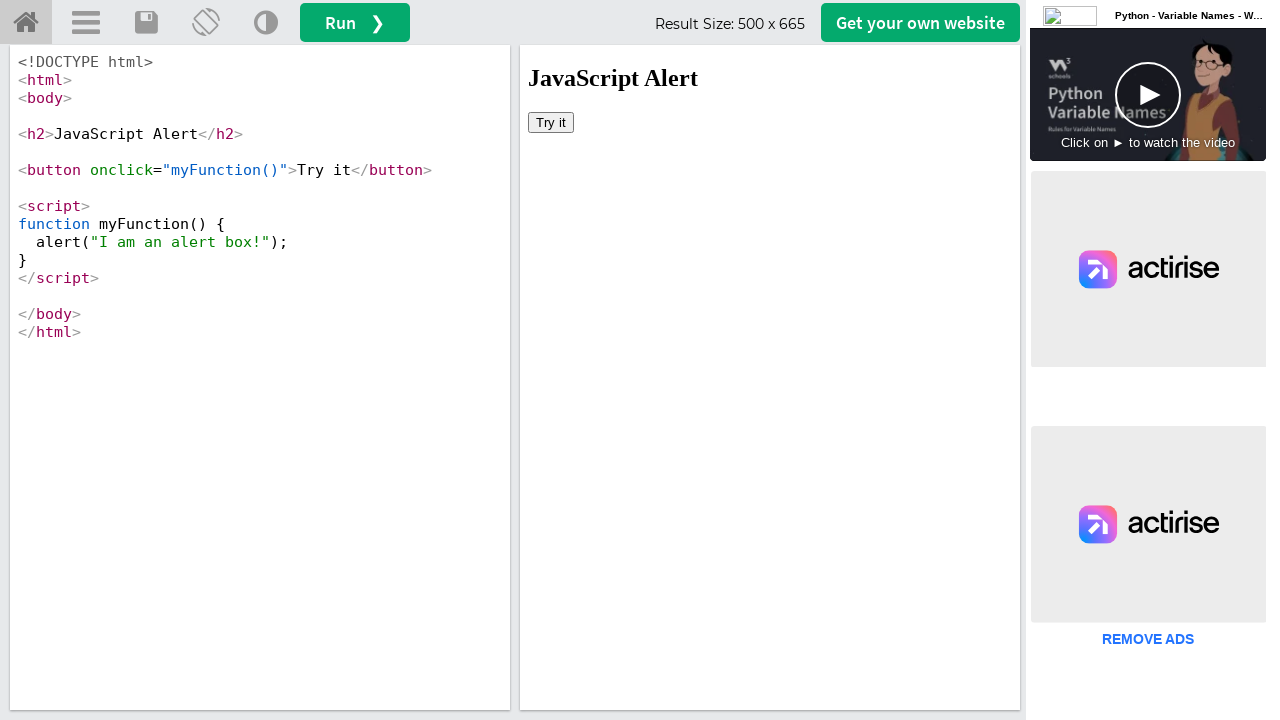

Clicked 'Try it' button to trigger alert at (551, 122) on #iframeResult >> internal:control=enter-frame >> xpath=//button[text()='Try it']
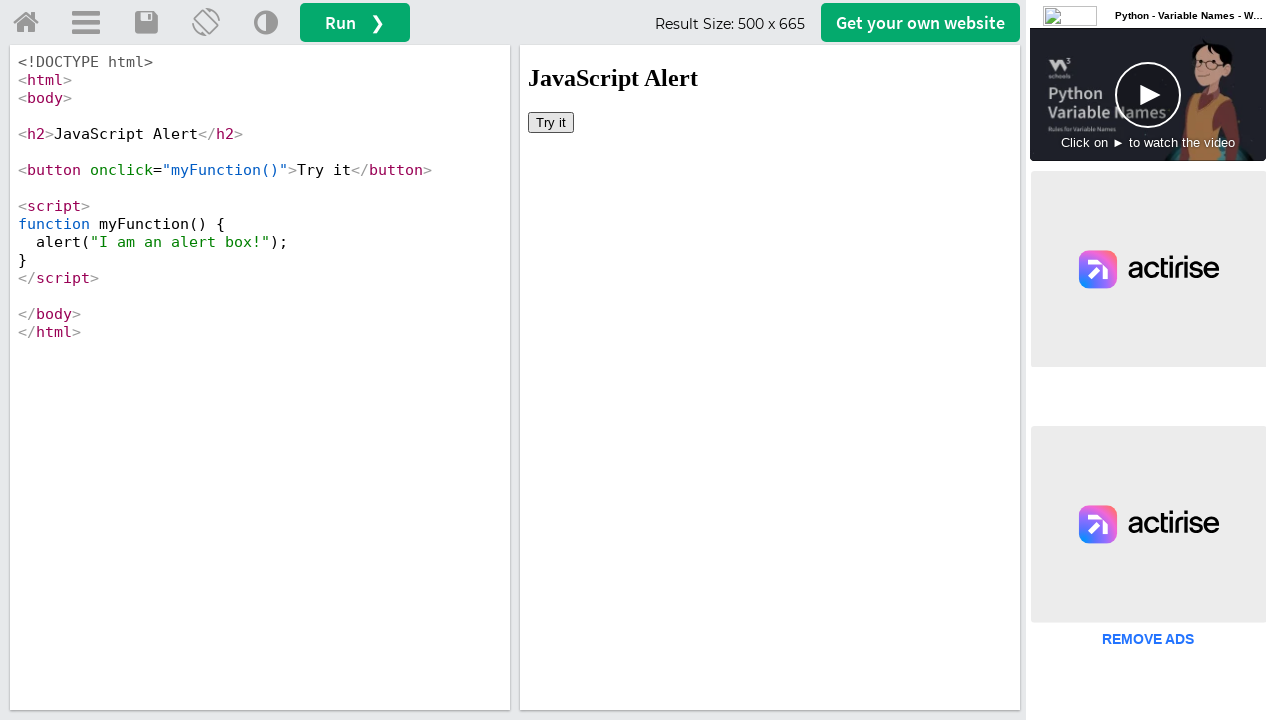

Set up alert dialog handler to accept dialogs
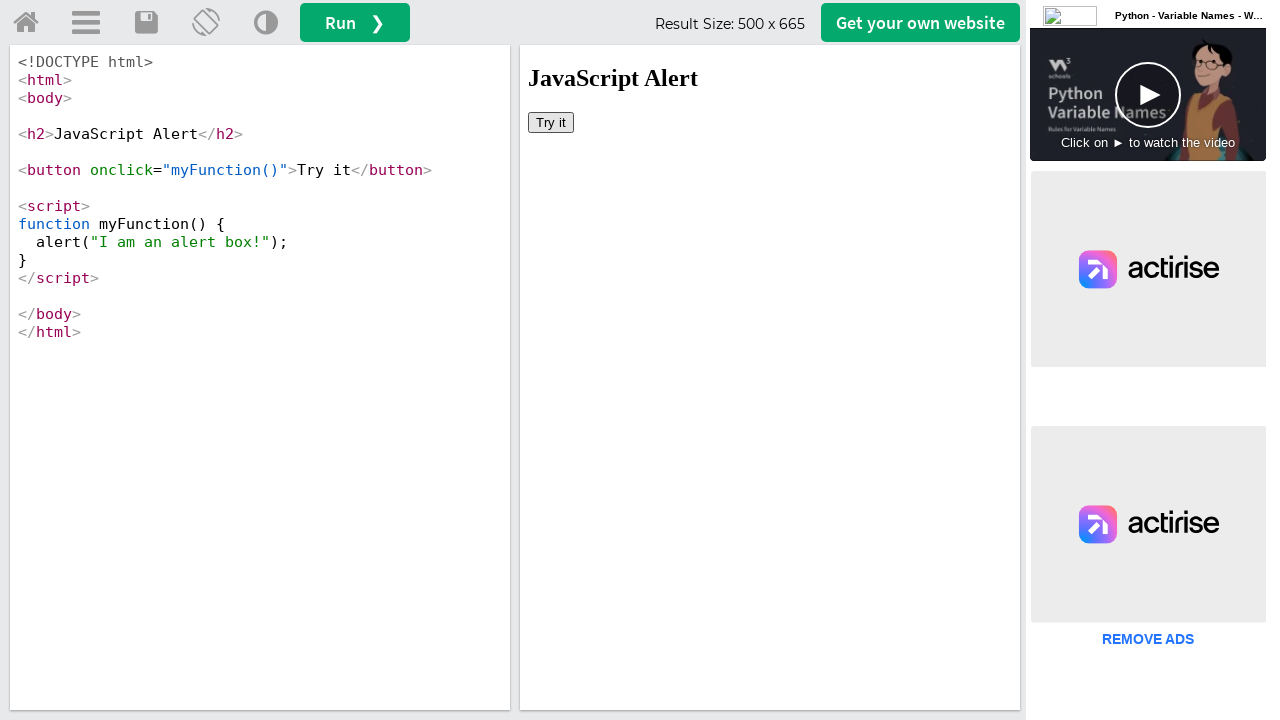

Configured custom dialog handler to log and accept alerts
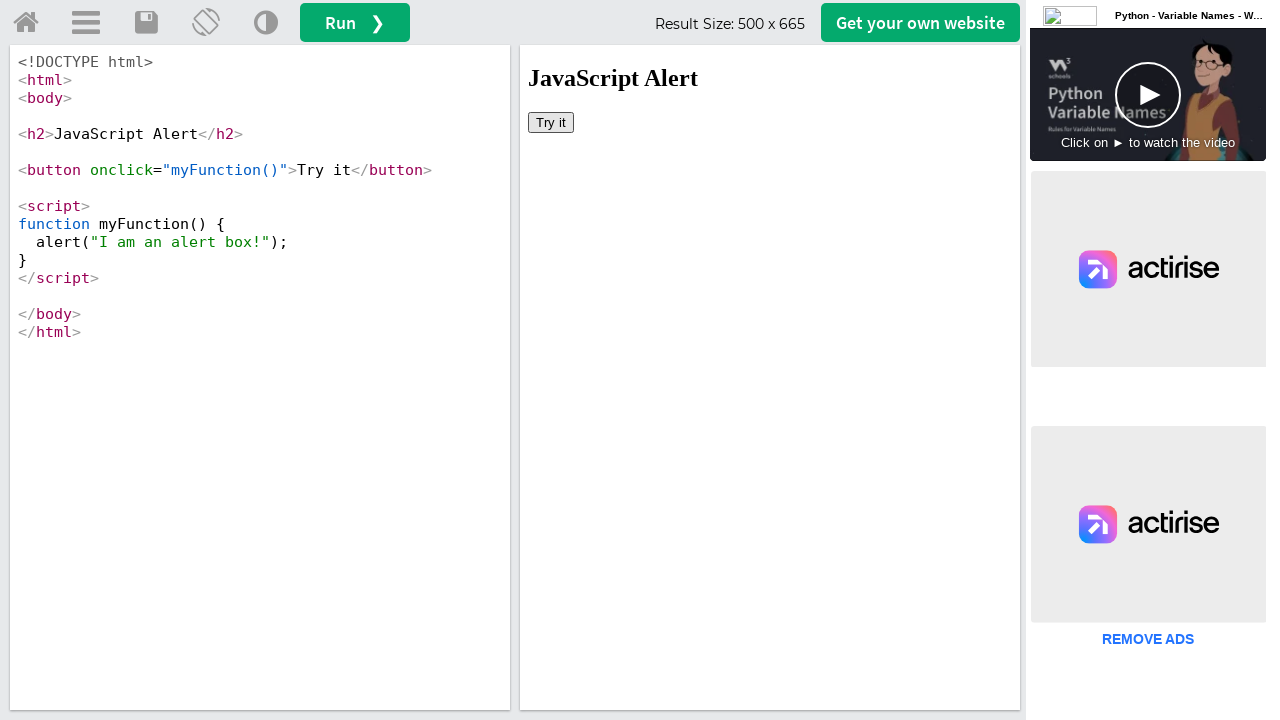

Clicked 'Try it' button again to trigger alert with handler at (551, 122) on #iframeResult >> internal:control=enter-frame >> xpath=//button[text()='Try it']
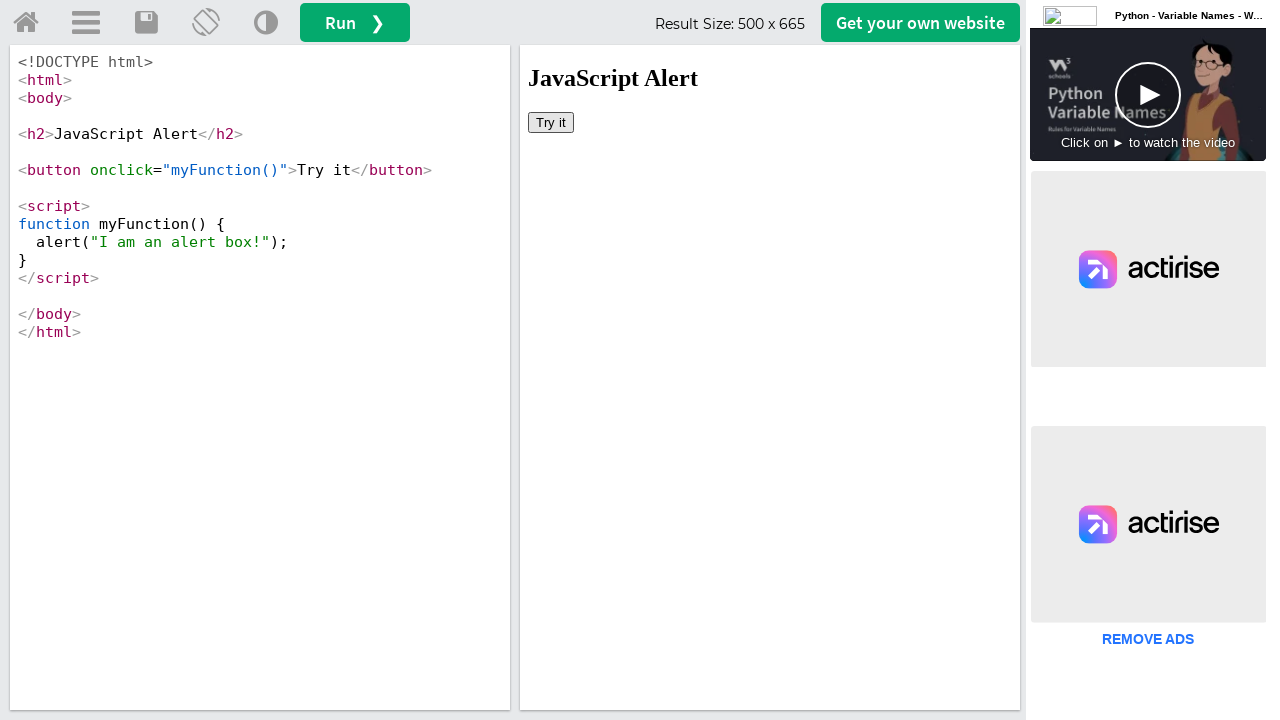

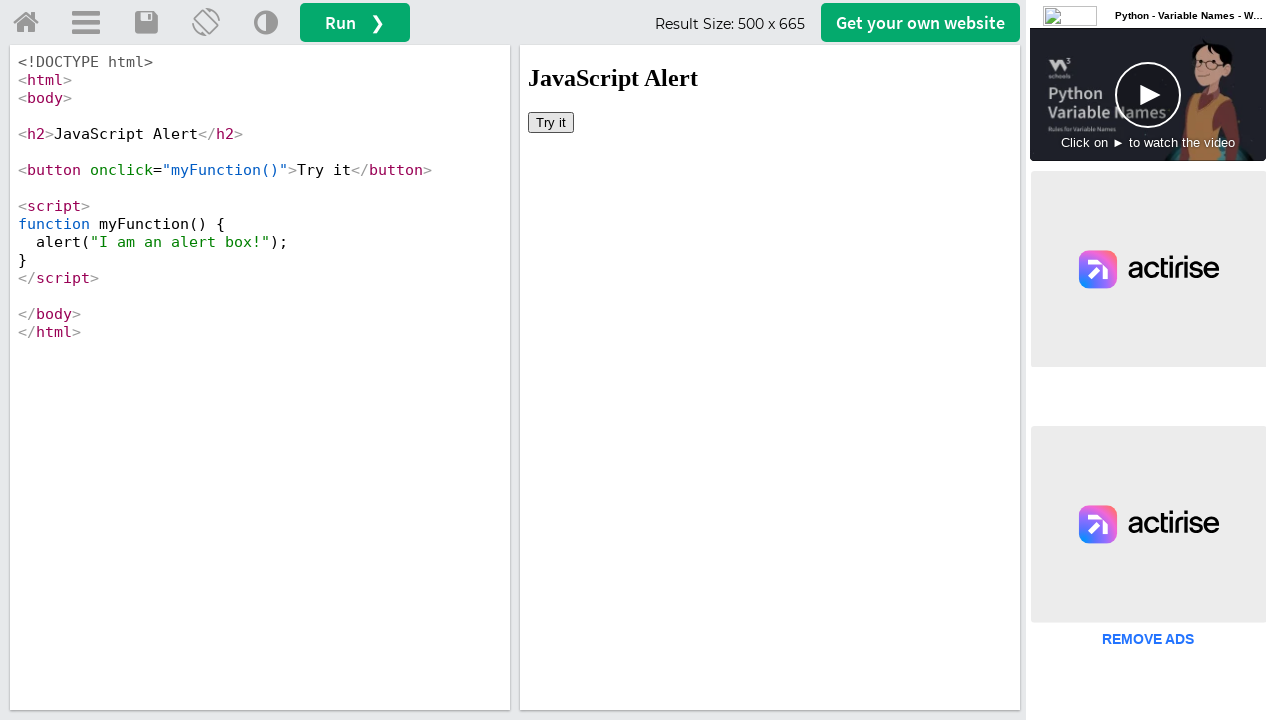